Verifies that the OrangeHRM logo is present and displayed on the login page

Starting URL: https://opensource-demo.orangehrmlive.com/web/index.php/auth/login

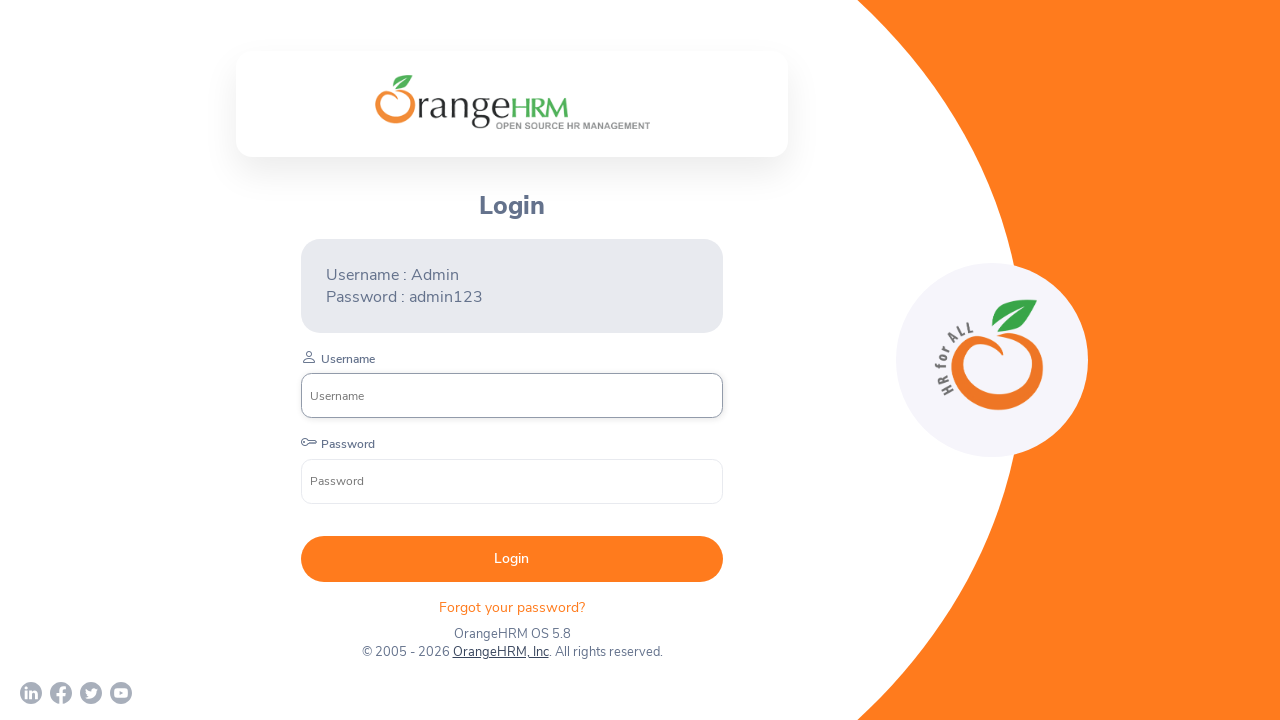

Waited 2 seconds for page to load
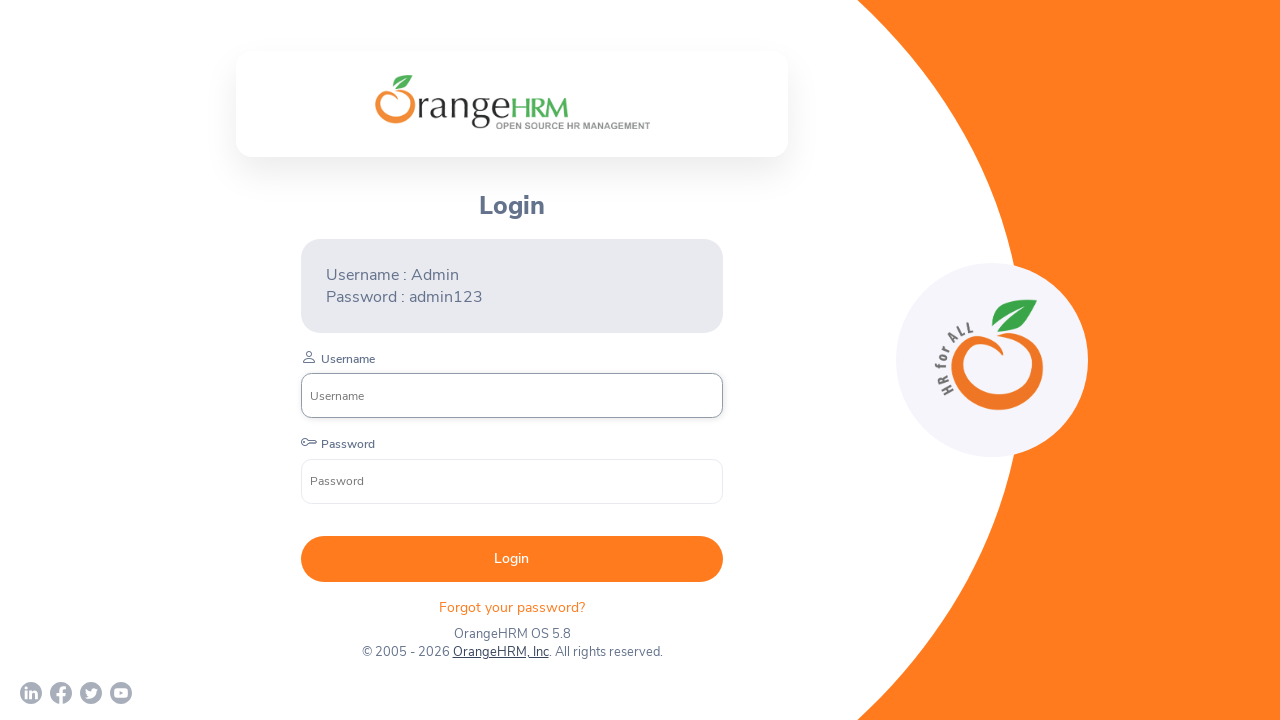

Located OrangeHRM logo element
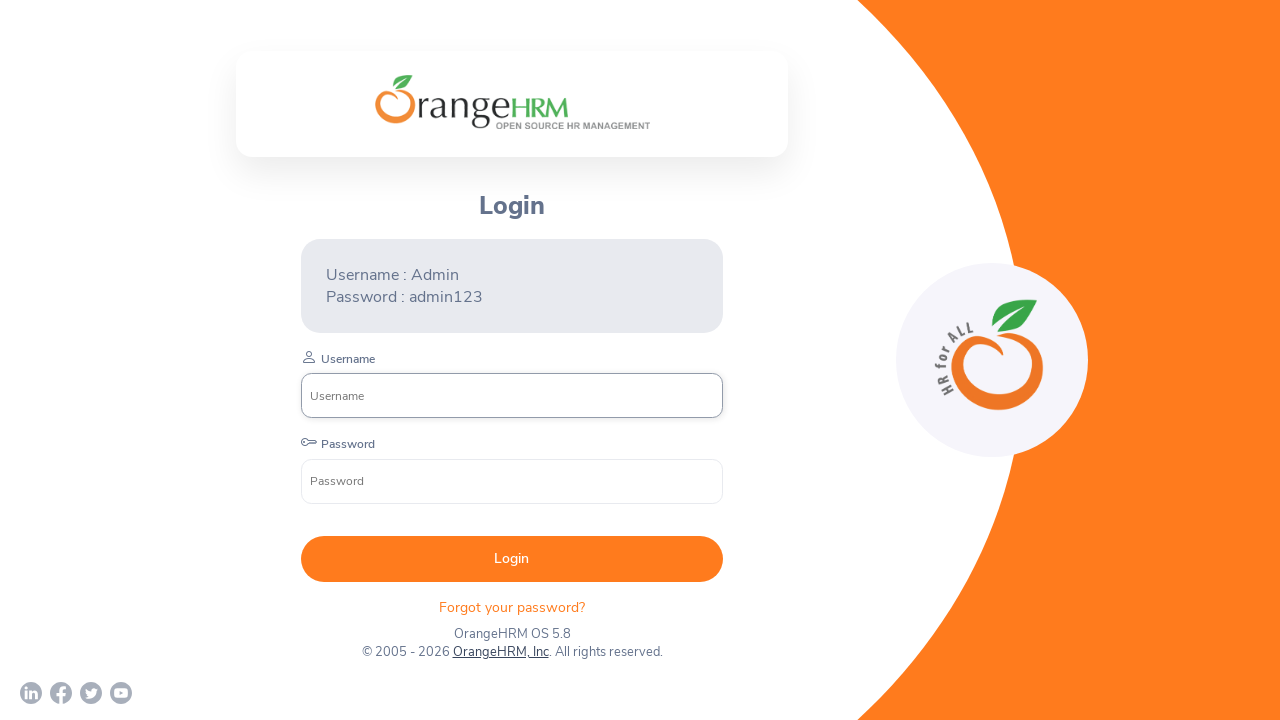

OrangeHRM logo is visible on the login page
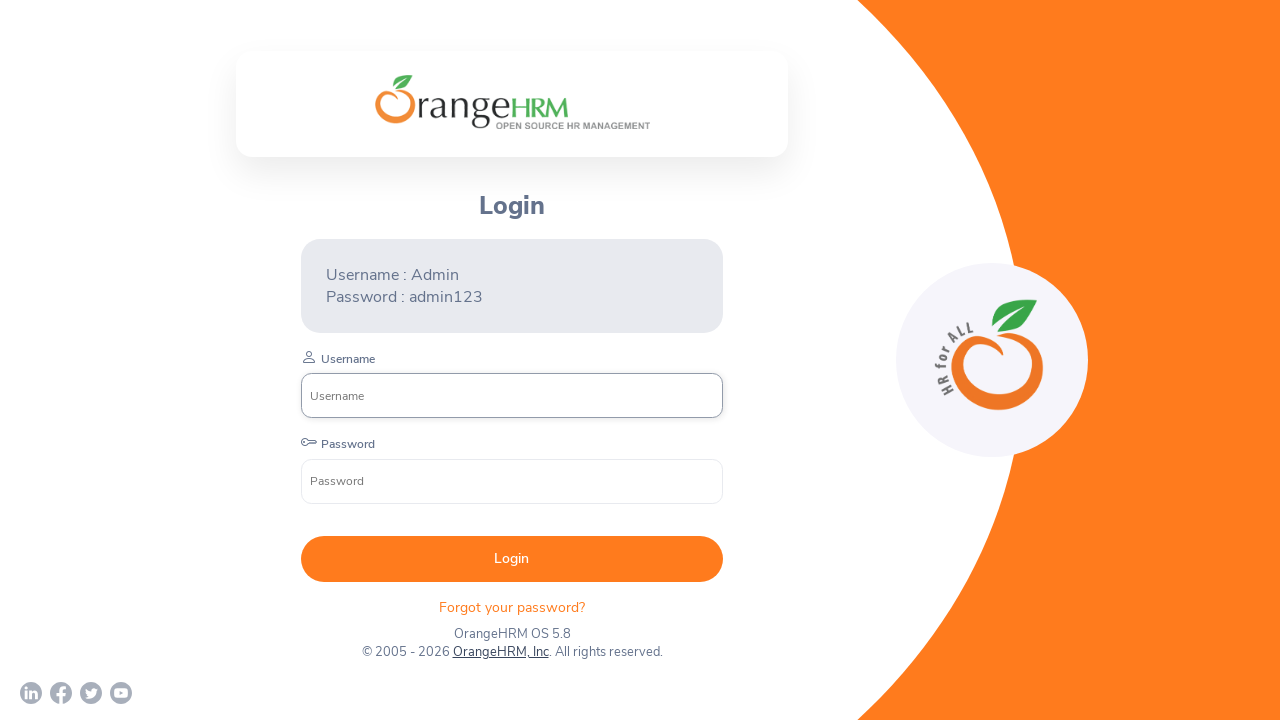

Verified that OrangeHRM logo is displayed
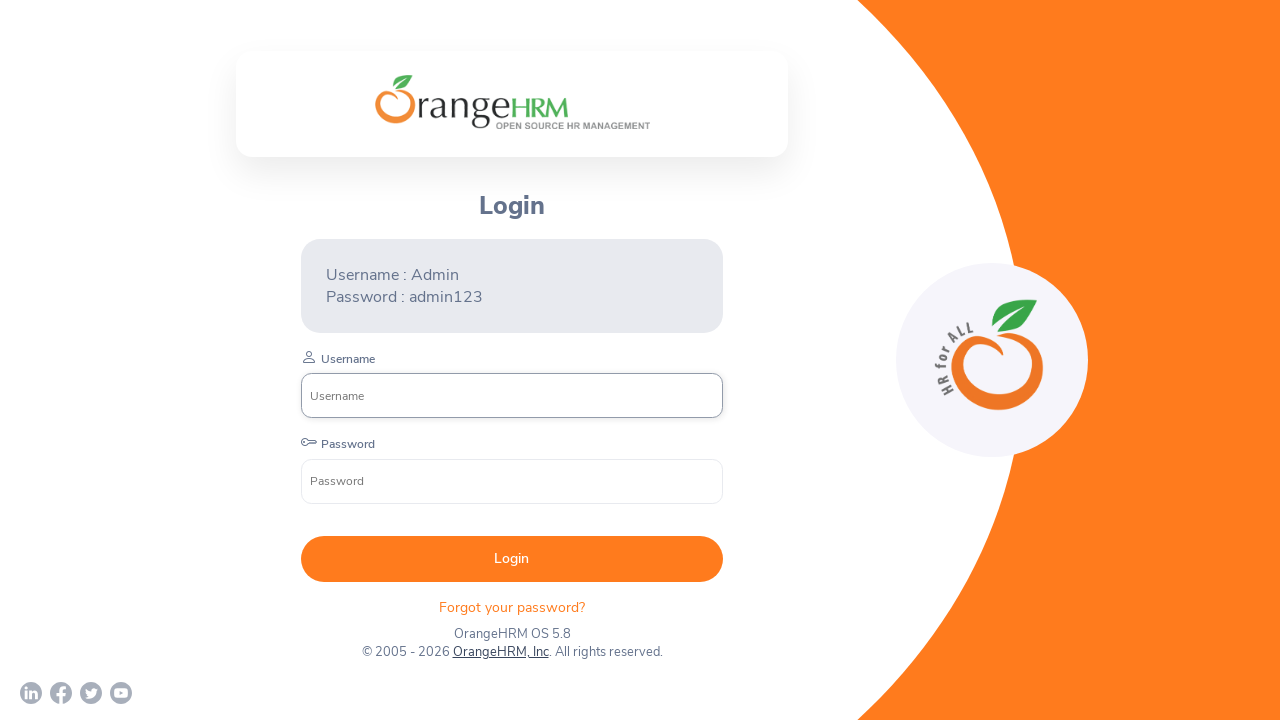

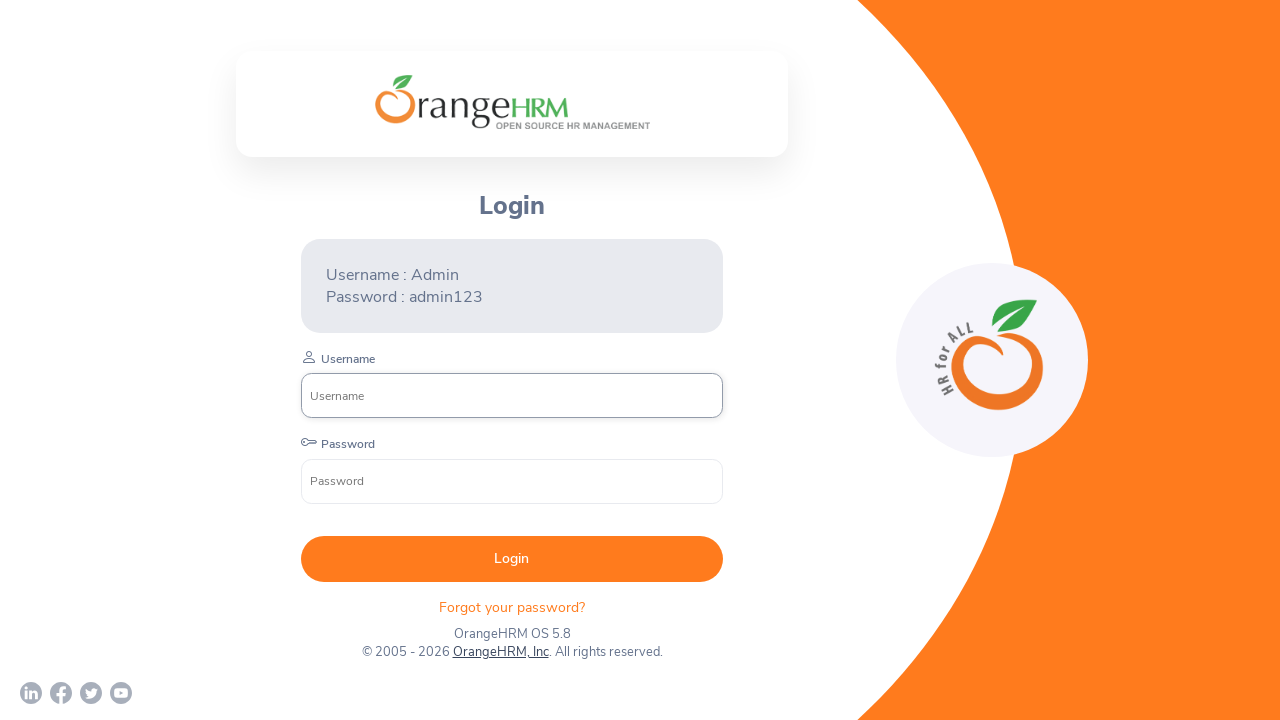